Navigates to a pet products category page, scrolls to load content, clicks on a category link, and navigates through pagination to view multiple pages of products.

Starting URL: https://www.absolutepets.com/shop/category/dog

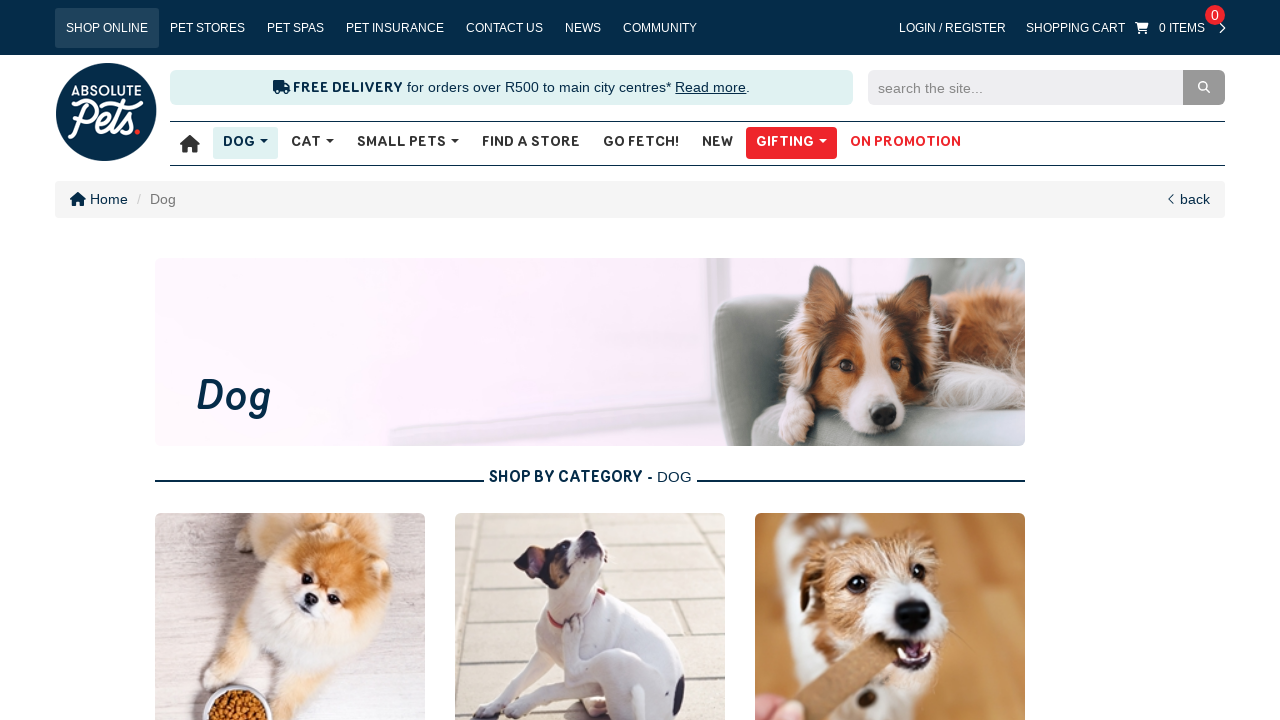

Scrolled to bottom of dog products category page to load content
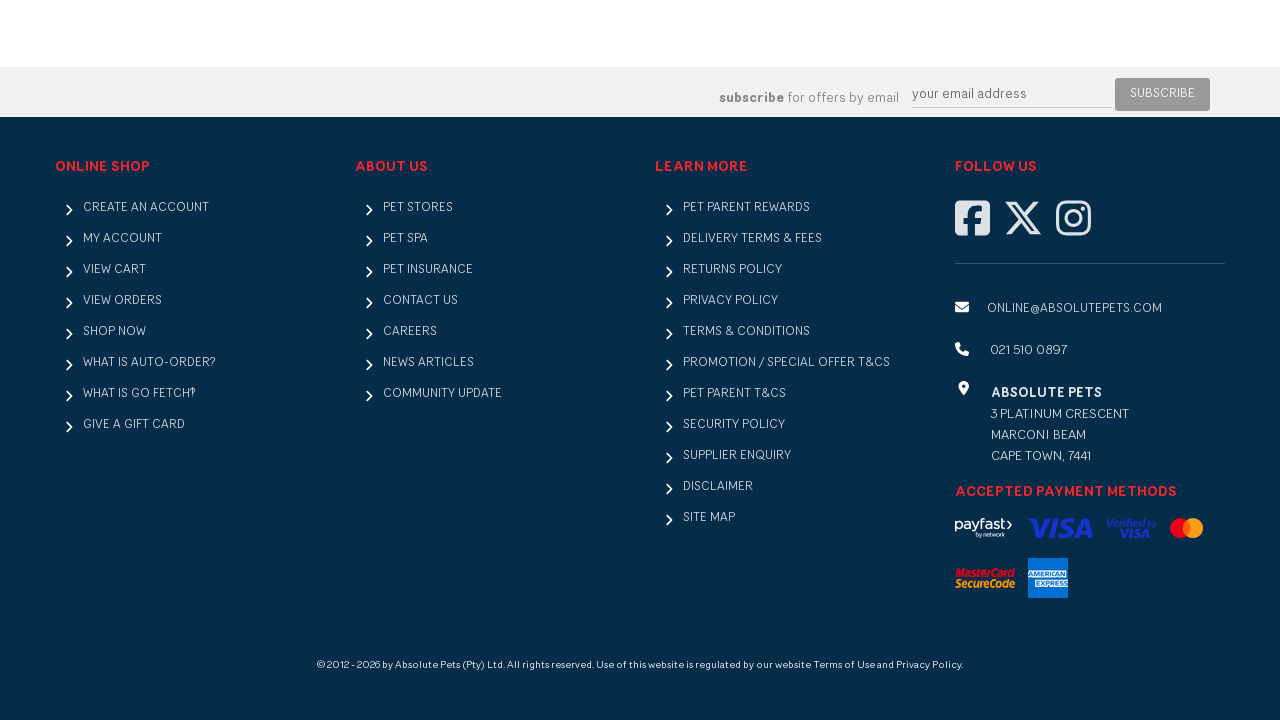

Category items loaded and became visible
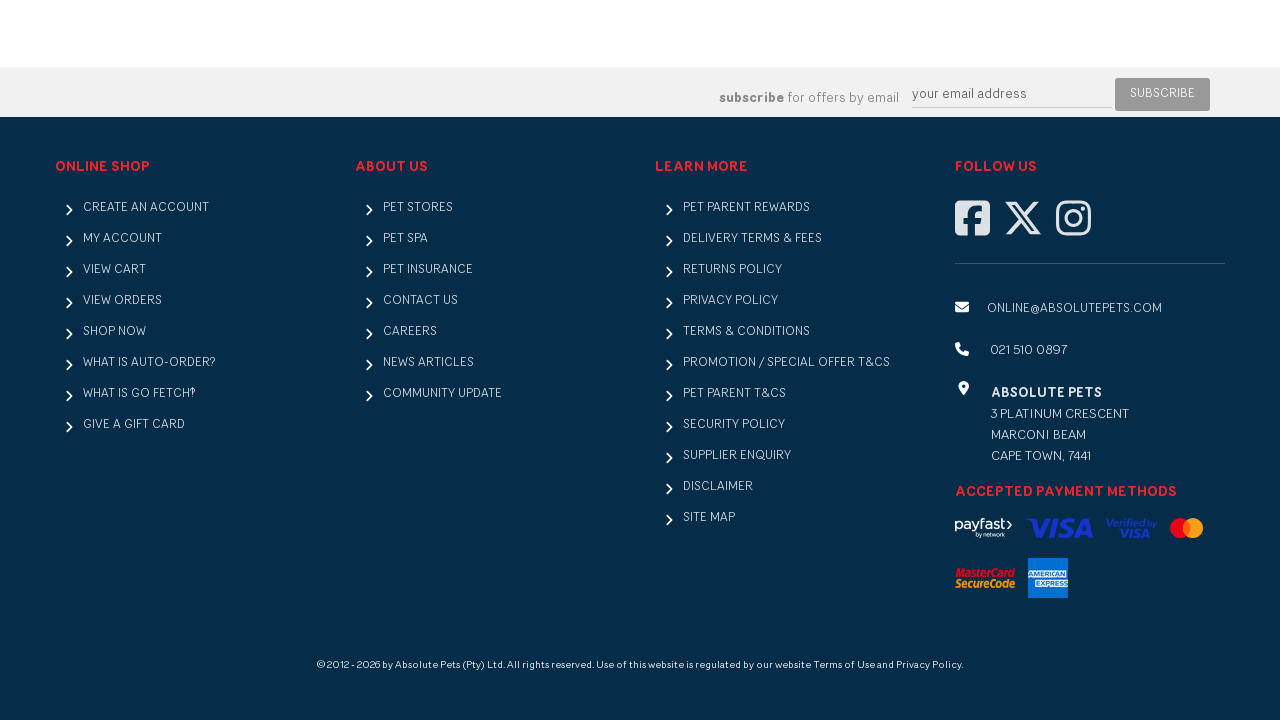

Clicked on the first category link at (290, 361) on .category-item a >> nth=0
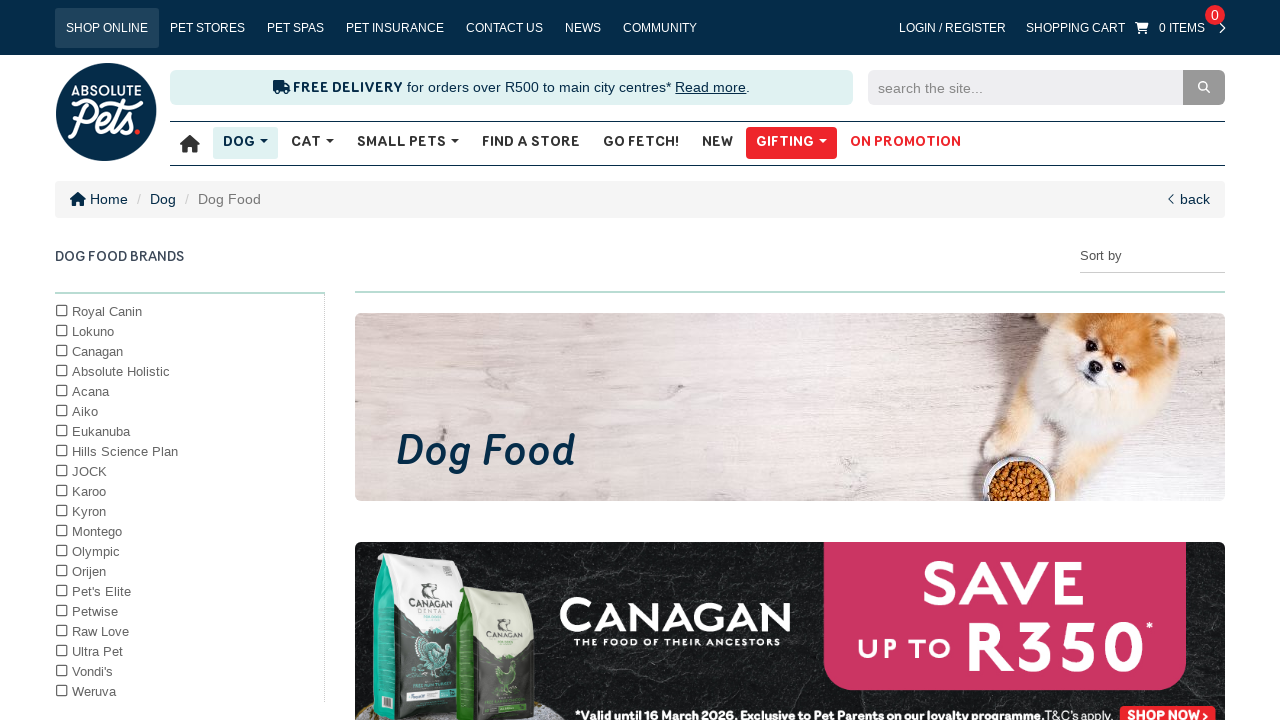

Category page loaded with product images visible
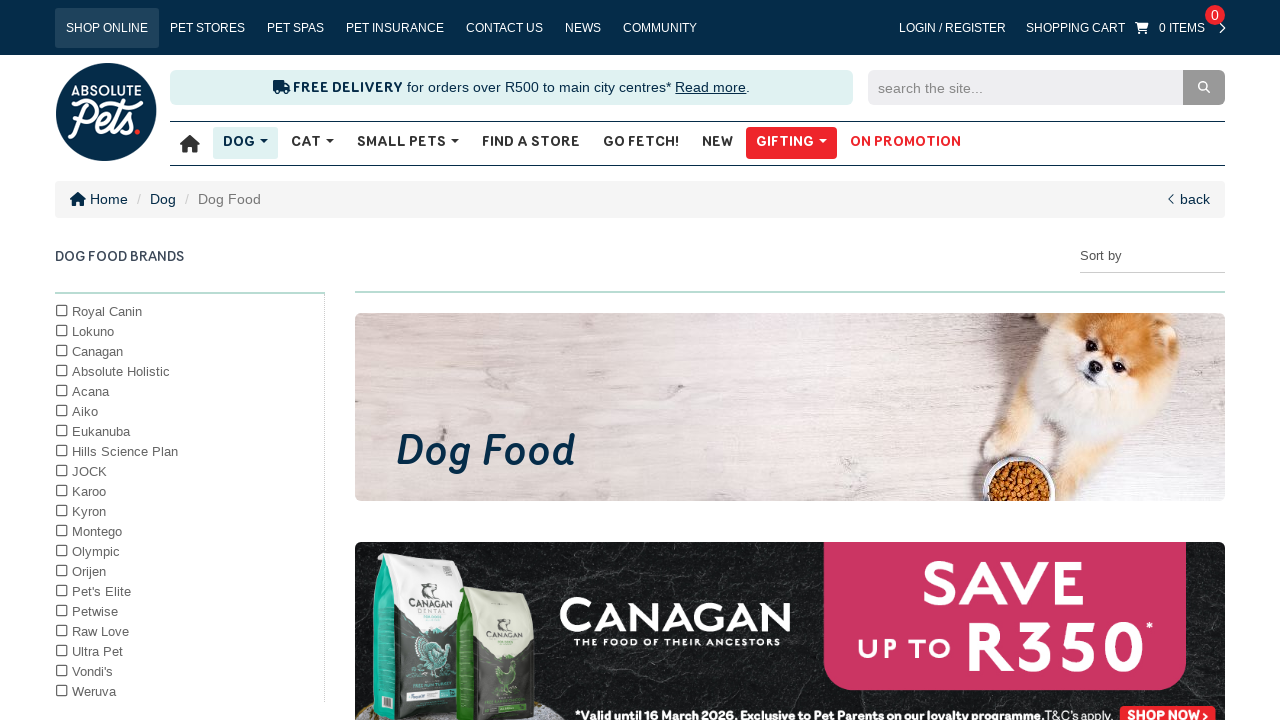

Scrolled to bottom of category page to load all products
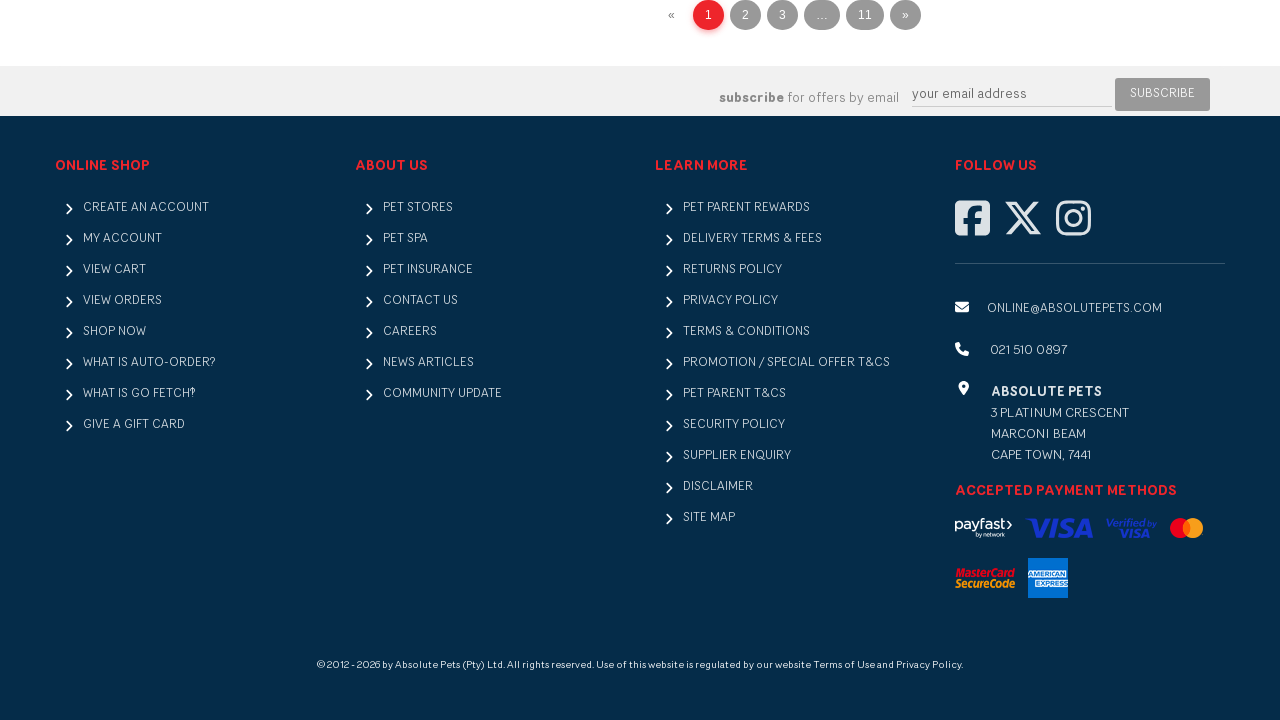

Clicked pagination link to navigate to page 2 at (746, 15) on .pagination >> text=2 >> nth=0
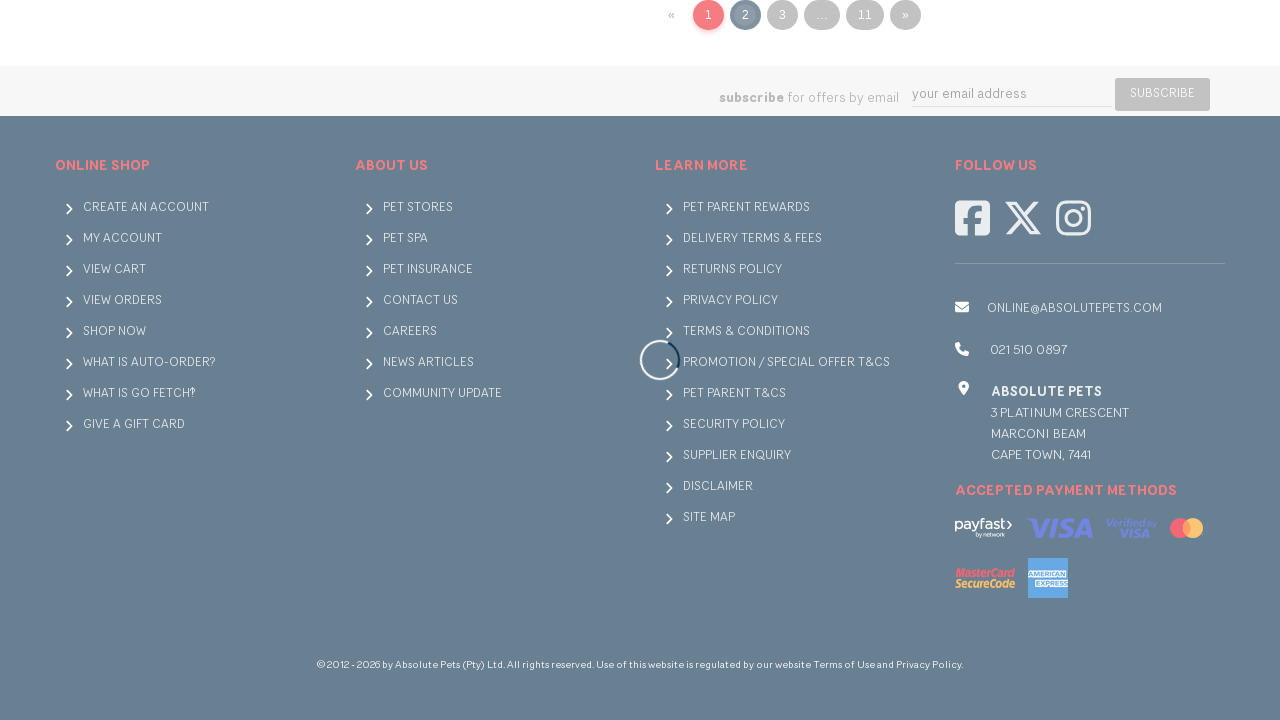

Page 2 loaded with new product images visible
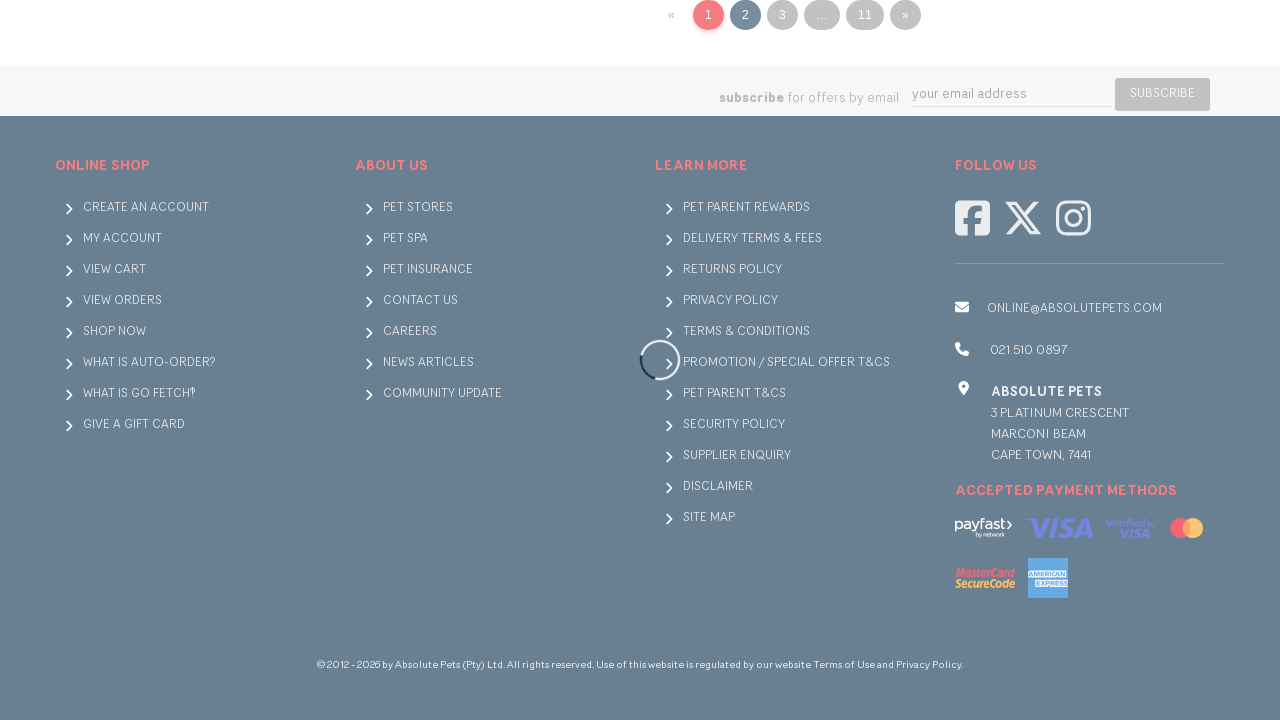

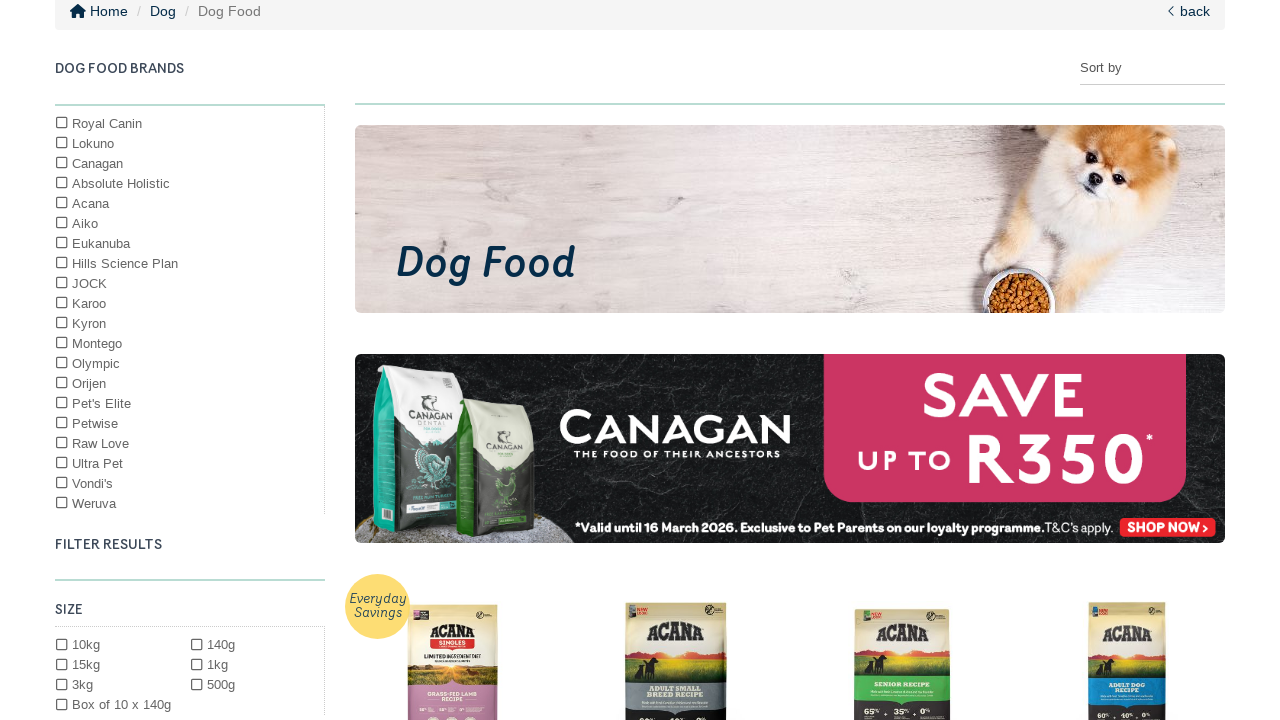